Tests the confirmation flow when submitting an empty form and clicking Yes, verifying the generic thank you message is displayed without a name.

Starting URL: https://kristinek.github.io/site/tasks/provide_feedback

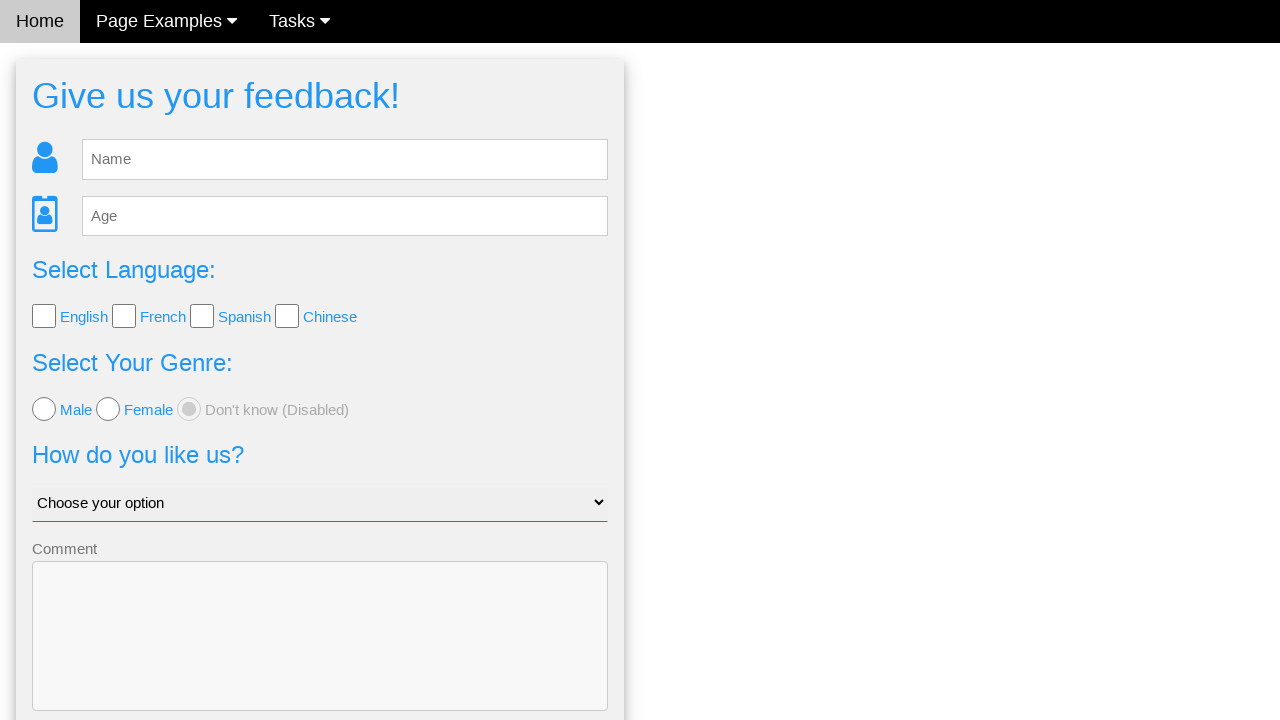

Clicked Send button without entering feedback at (320, 656) on .w3-blue
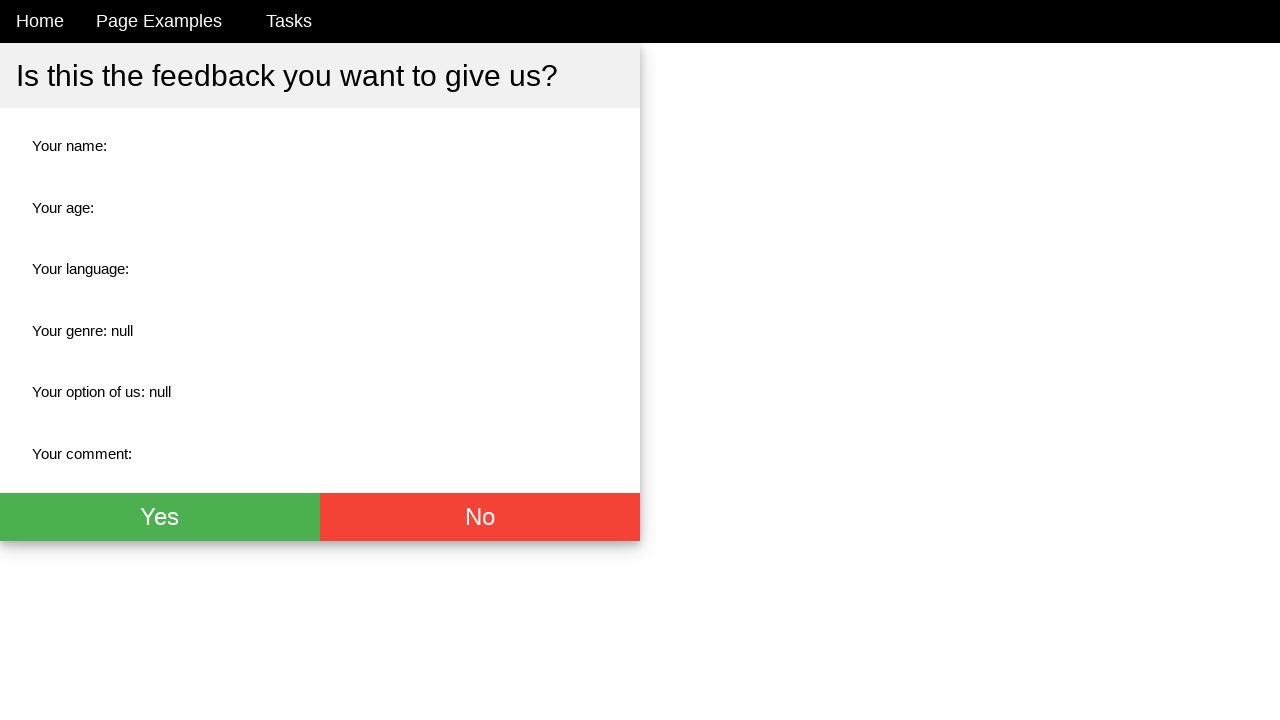

Clicked Yes button to confirm submission at (160, 517) on .w3-green
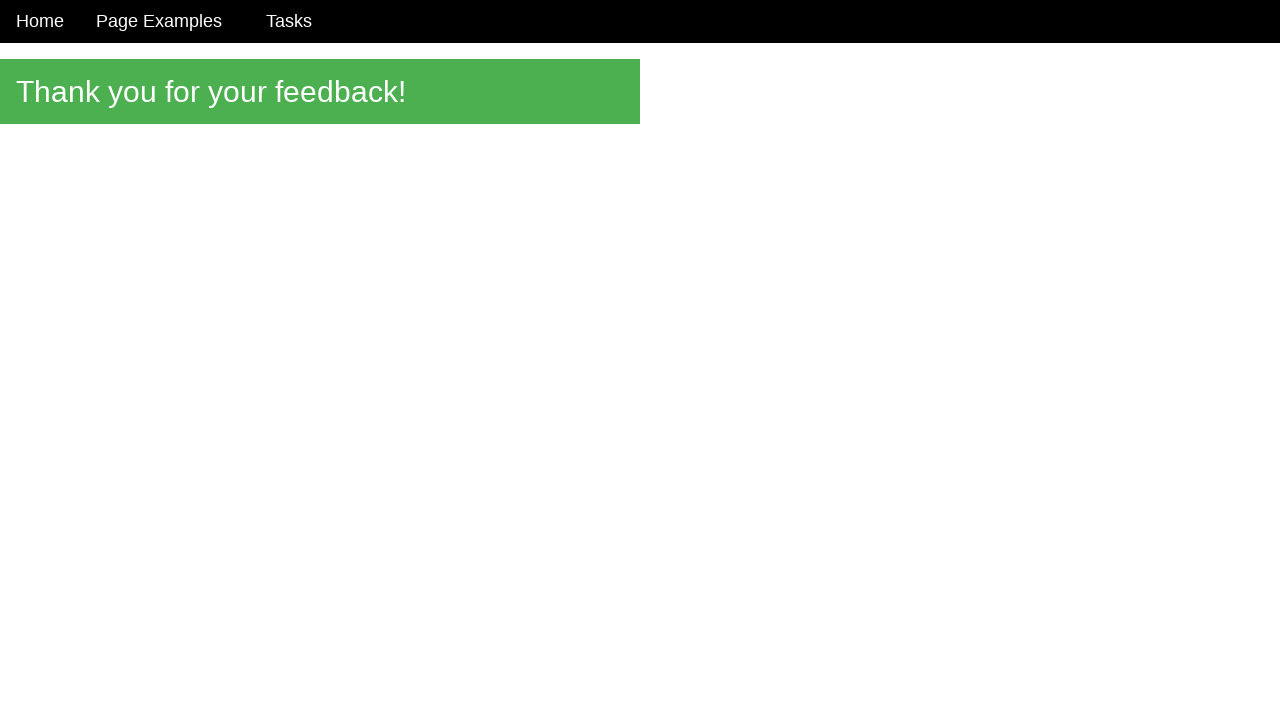

Thank you message element loaded
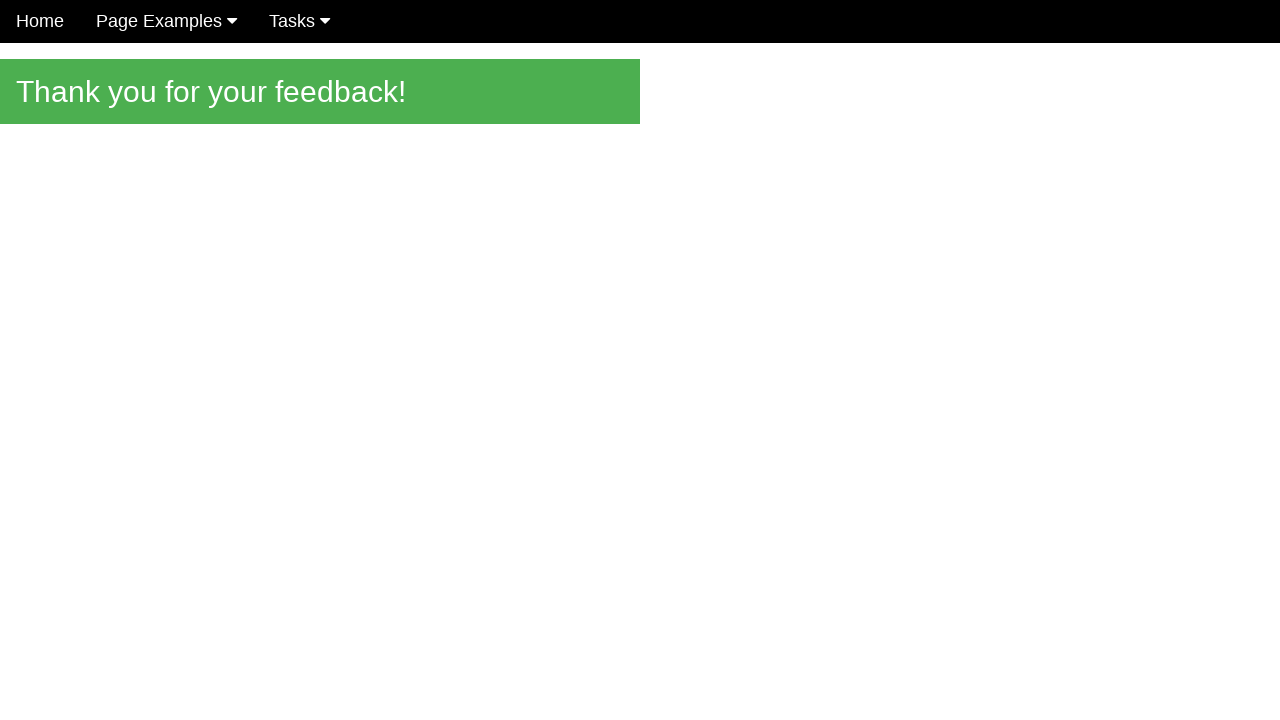

Verified generic thank you message displayed without name
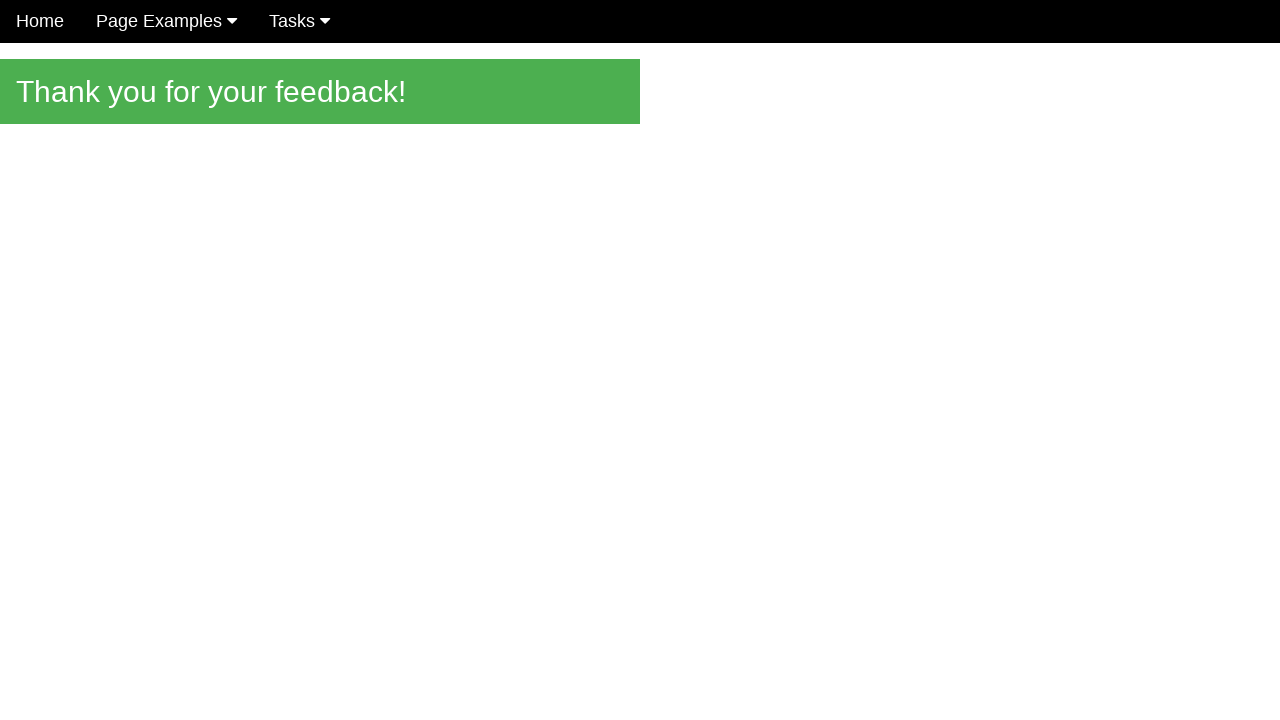

Verified green button background color (rgb(76, 175, 80))
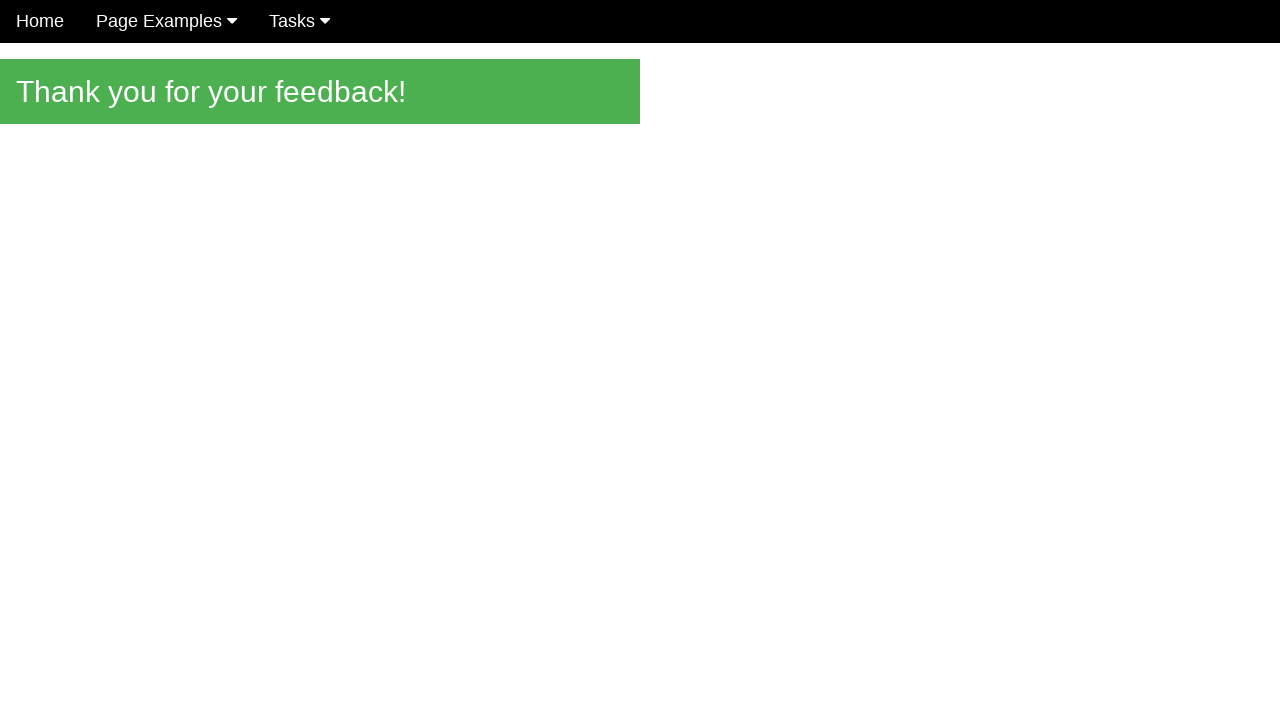

Verified green button text color is white (rgb(255, 255, 255))
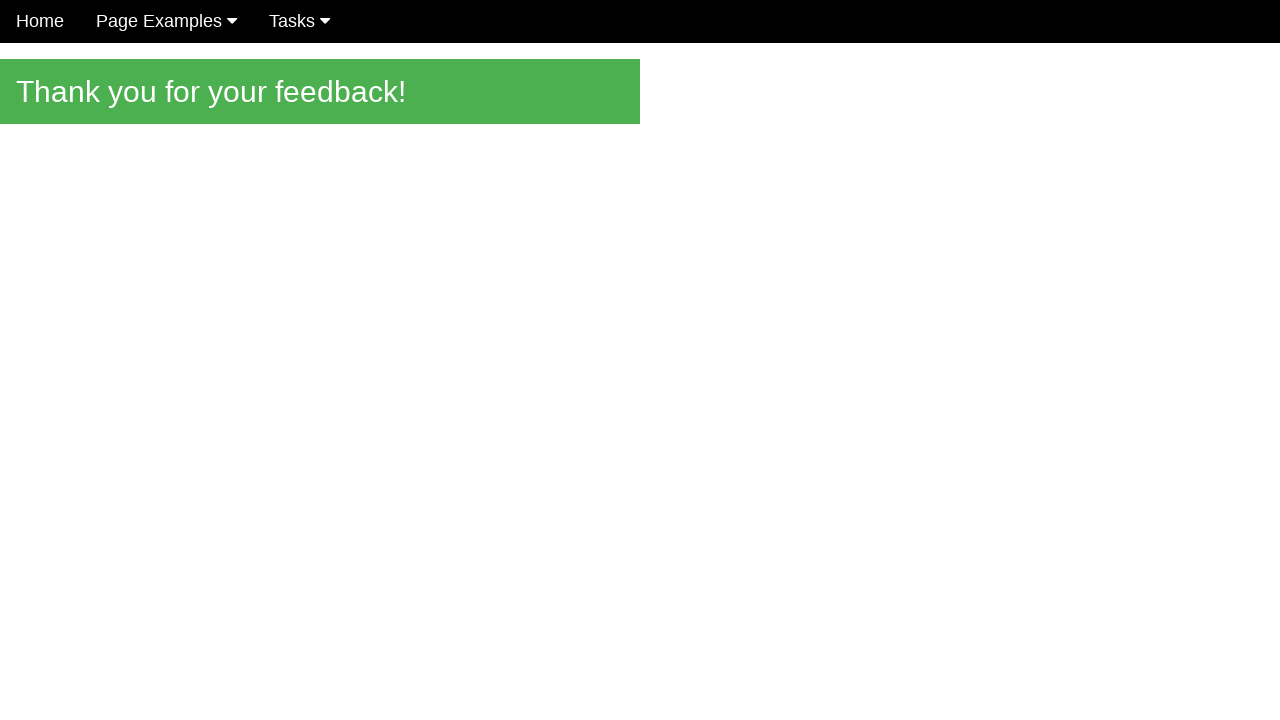

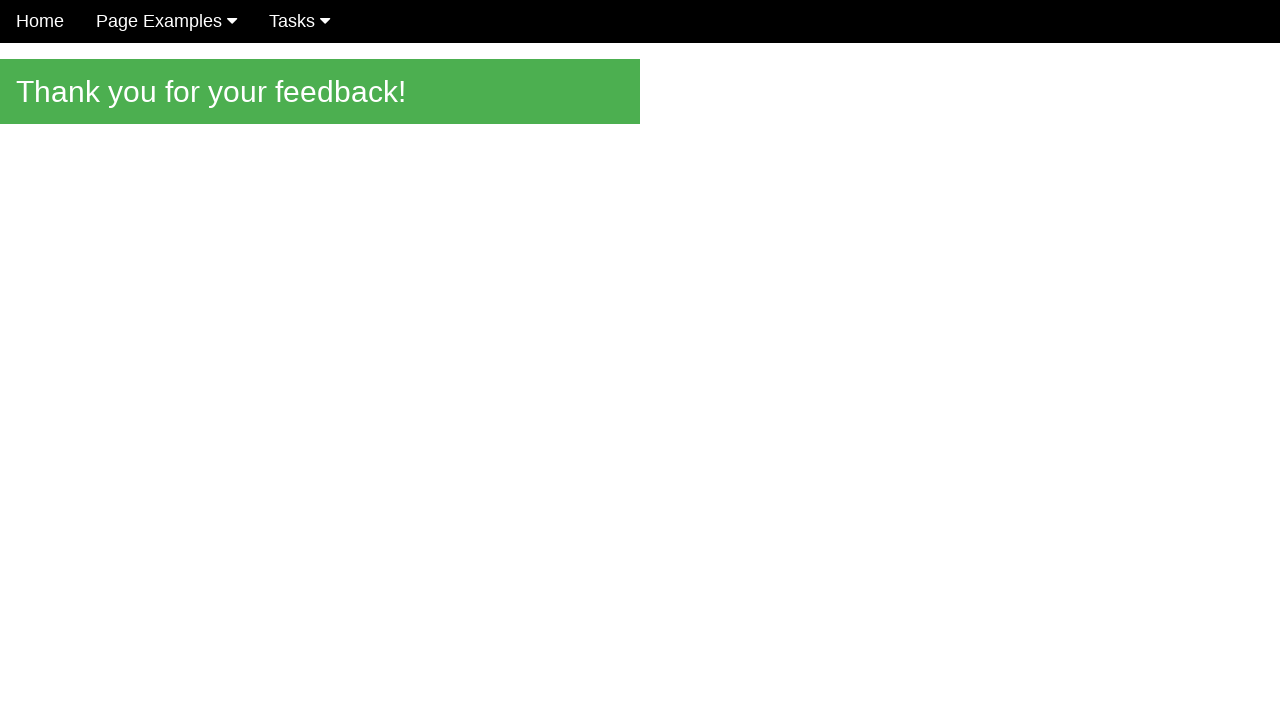